Tests a simple button interaction on a QA practice website by locating and clicking the submit button

Starting URL: https://www.qa-practice.com/elements/button/simple

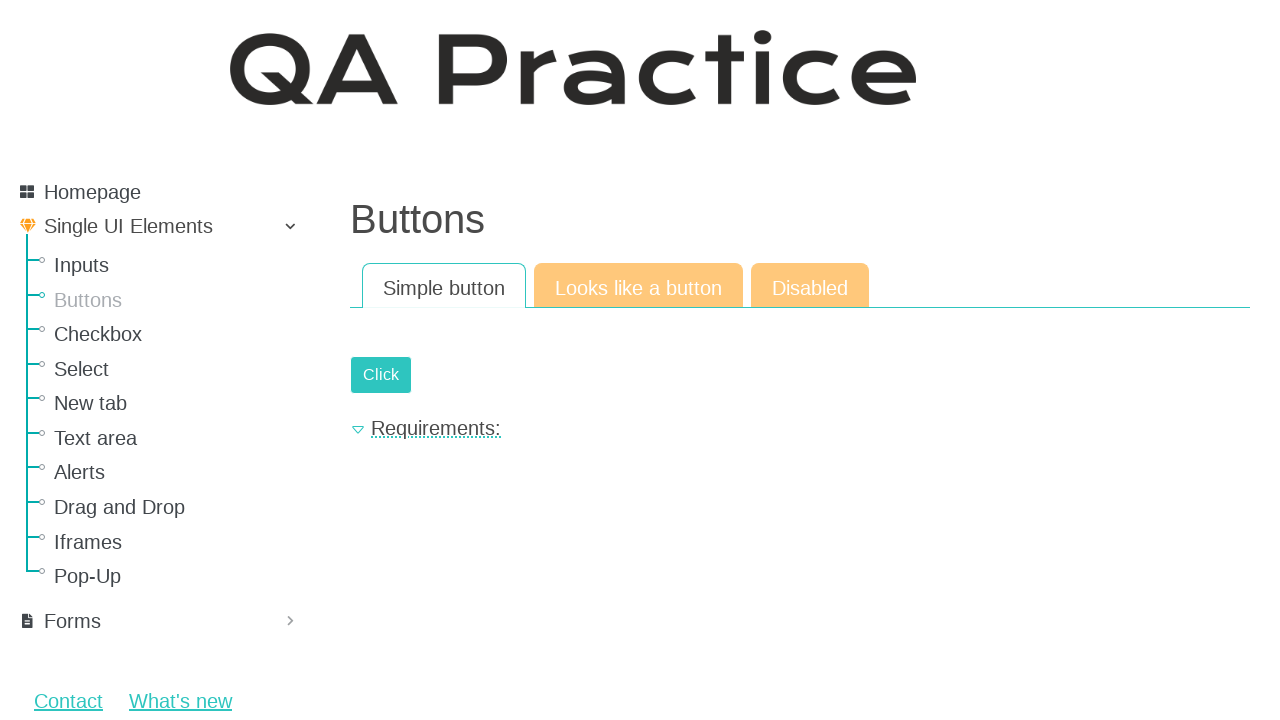

Clicked the submit button at (381, 375) on #submit-id-submit
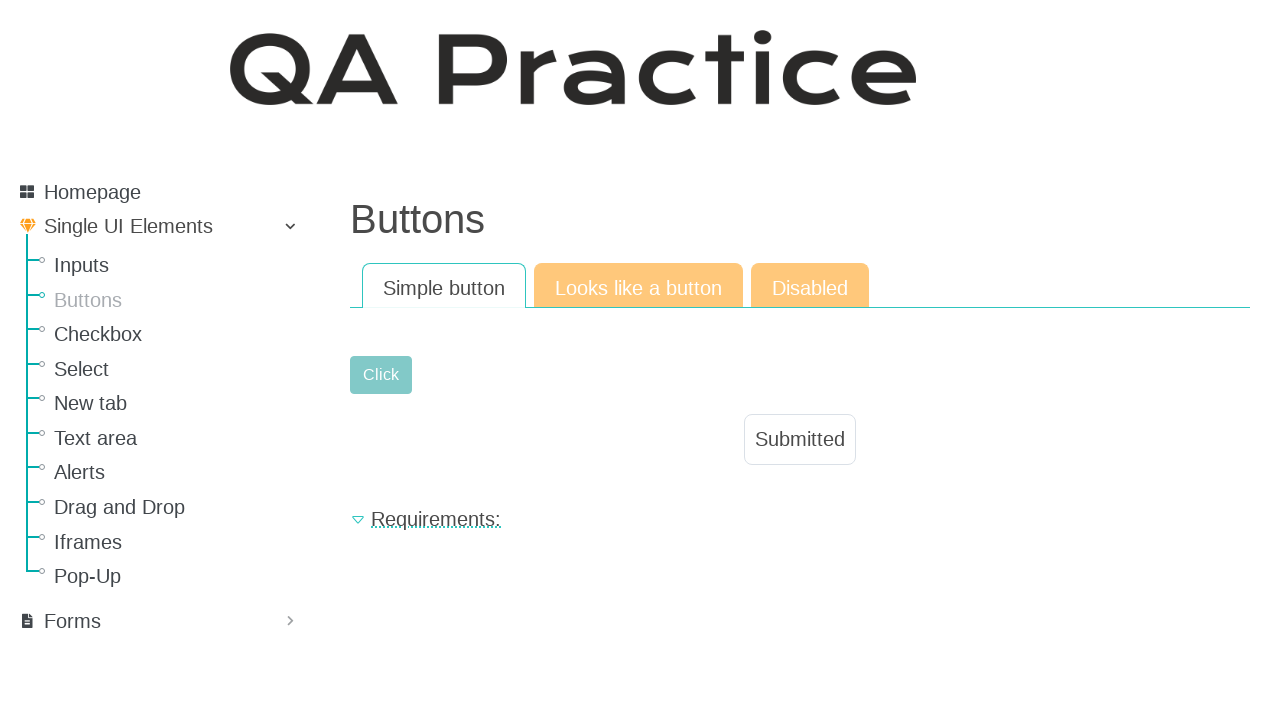

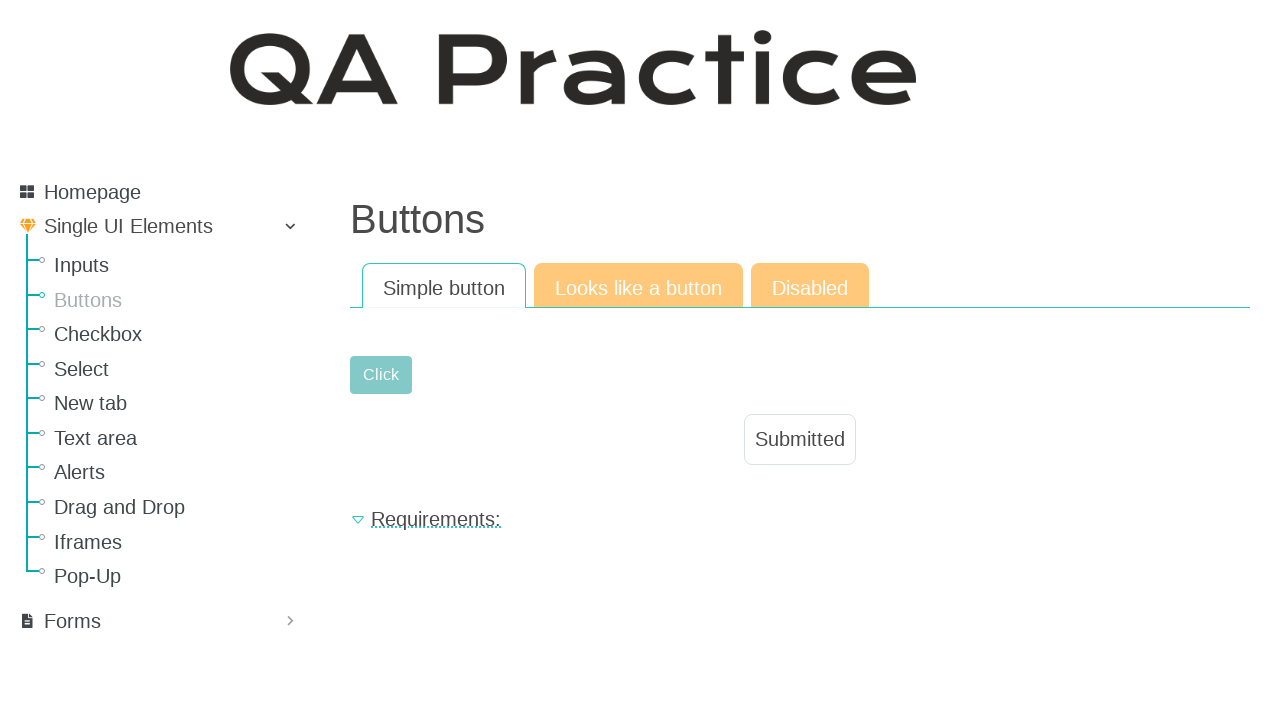